Tests right-click functionality on Gmail's "Forgot email?" button and verifies CSS property changes

Starting URL: https://www.gmail.com

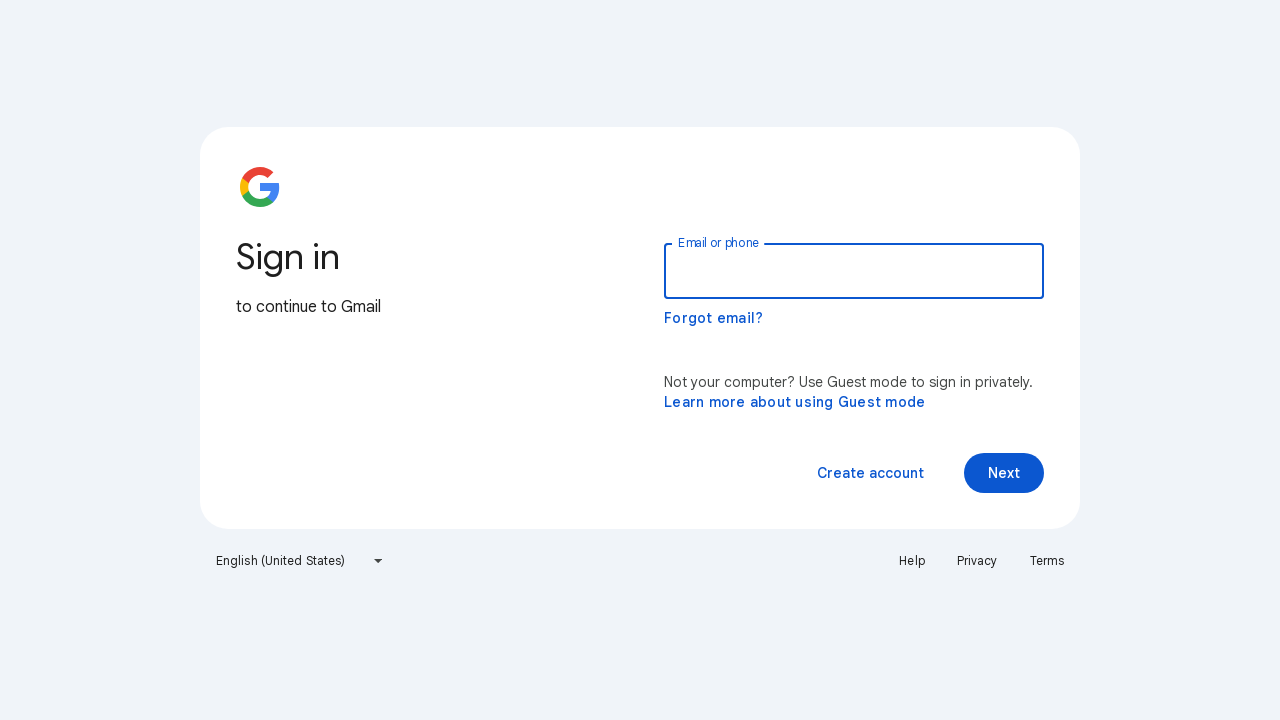

Located the 'Forgot email?' button
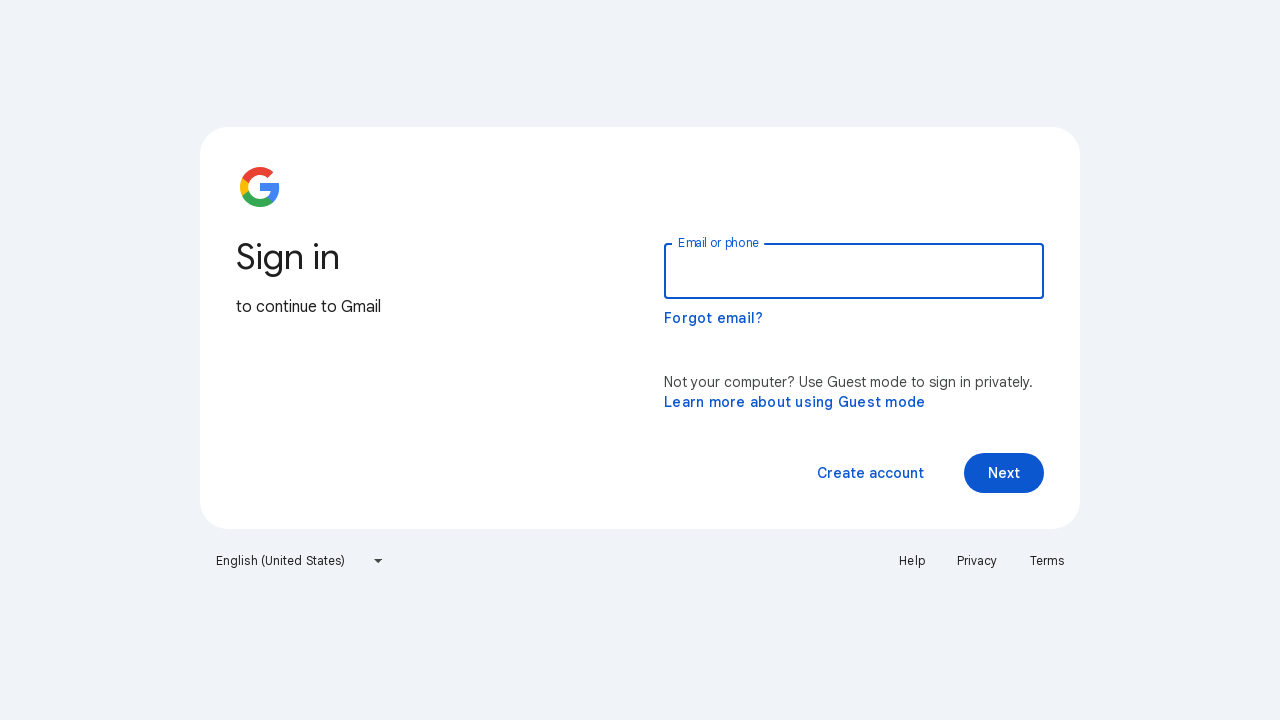

Retrieved initial color CSS property
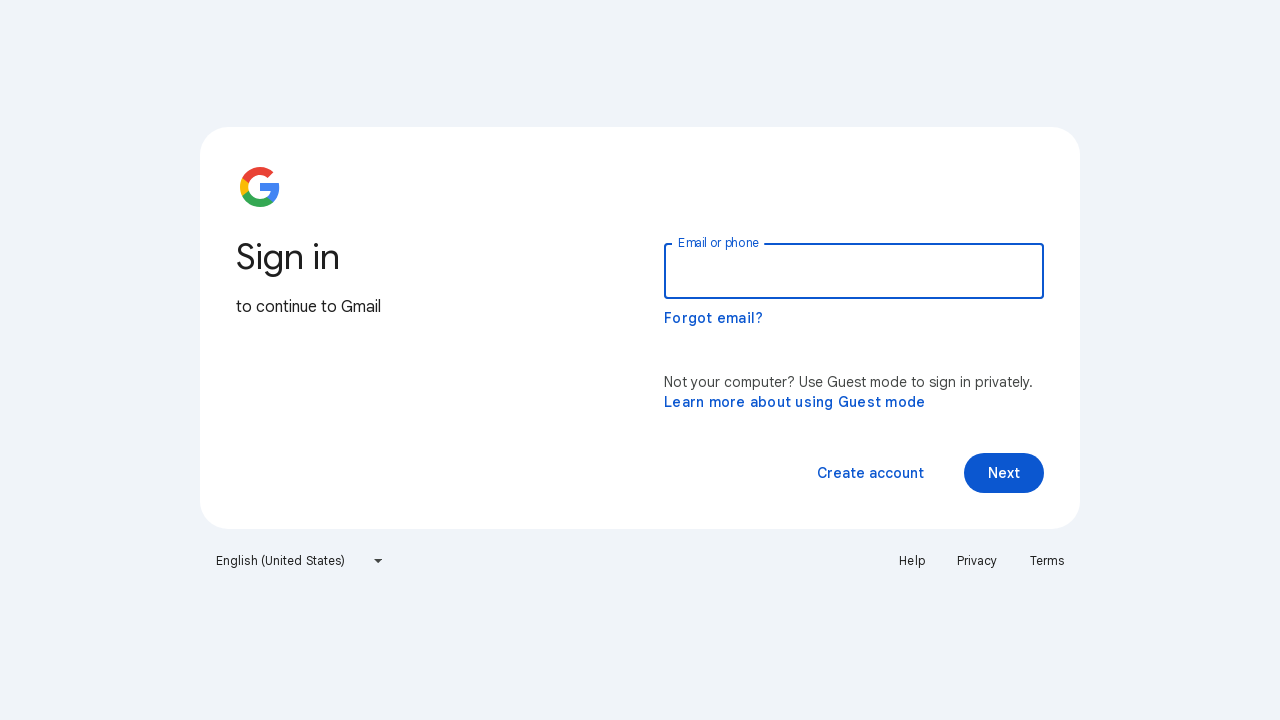

Retrieved initial background color CSS property
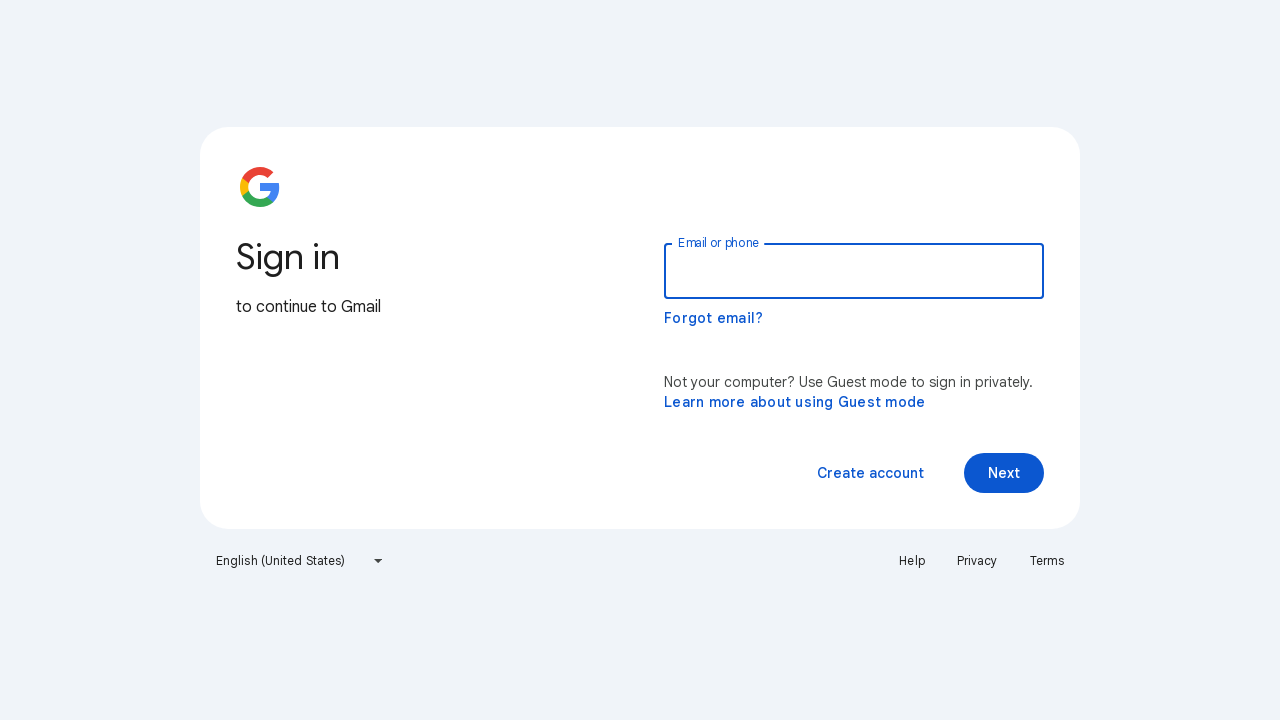

Right-clicked on the 'Forgot email?' button at (714, 318) on button:has-text('Forgot email?')
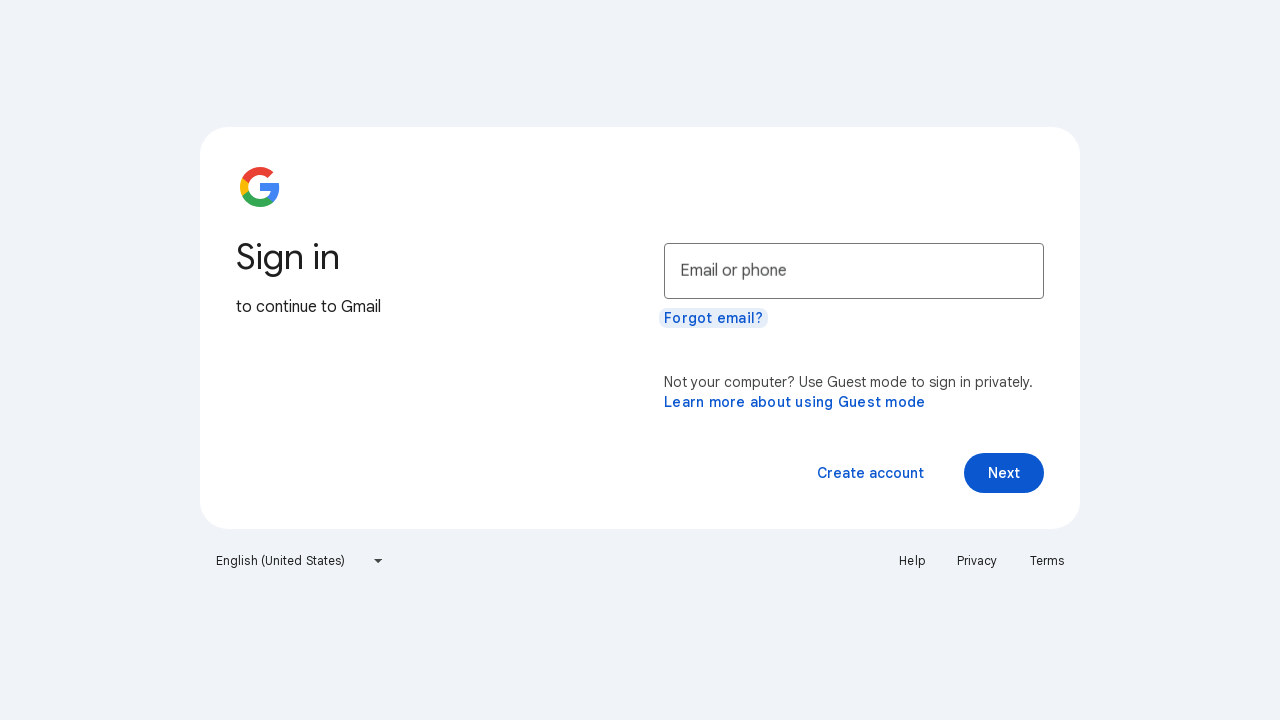

Waited 1 second for CSS changes to apply
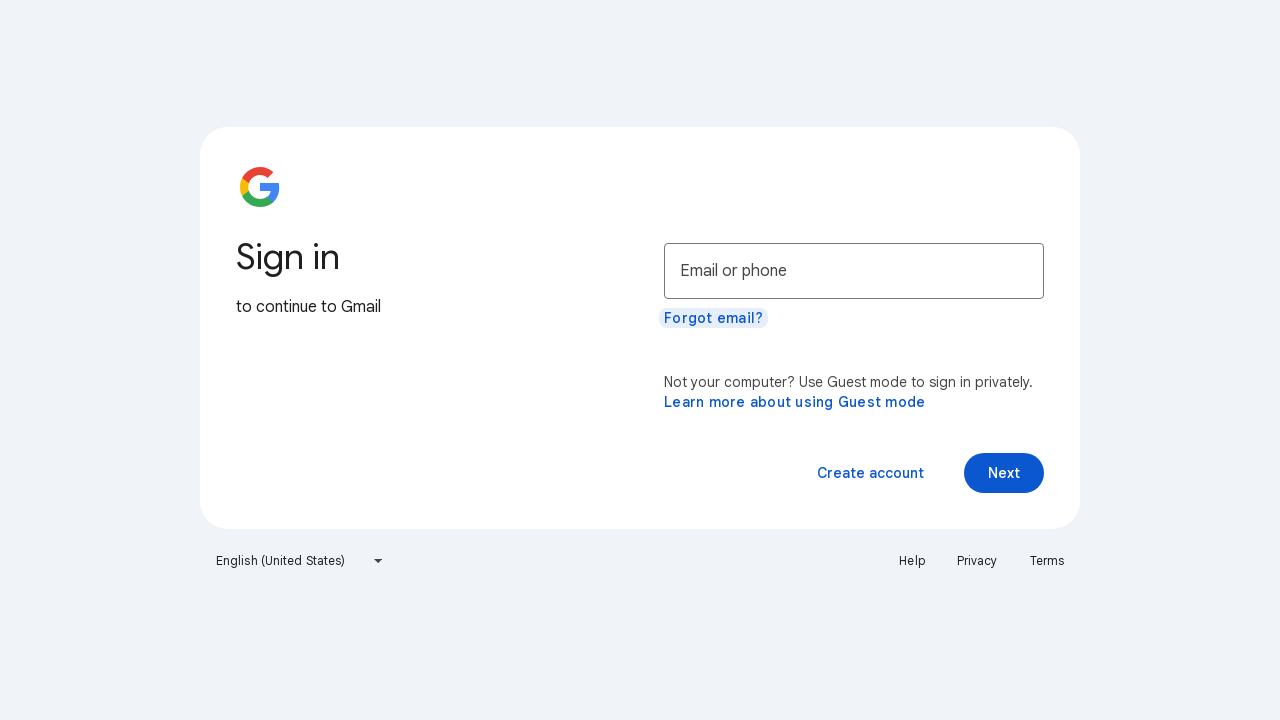

Retrieved color CSS property after right-click
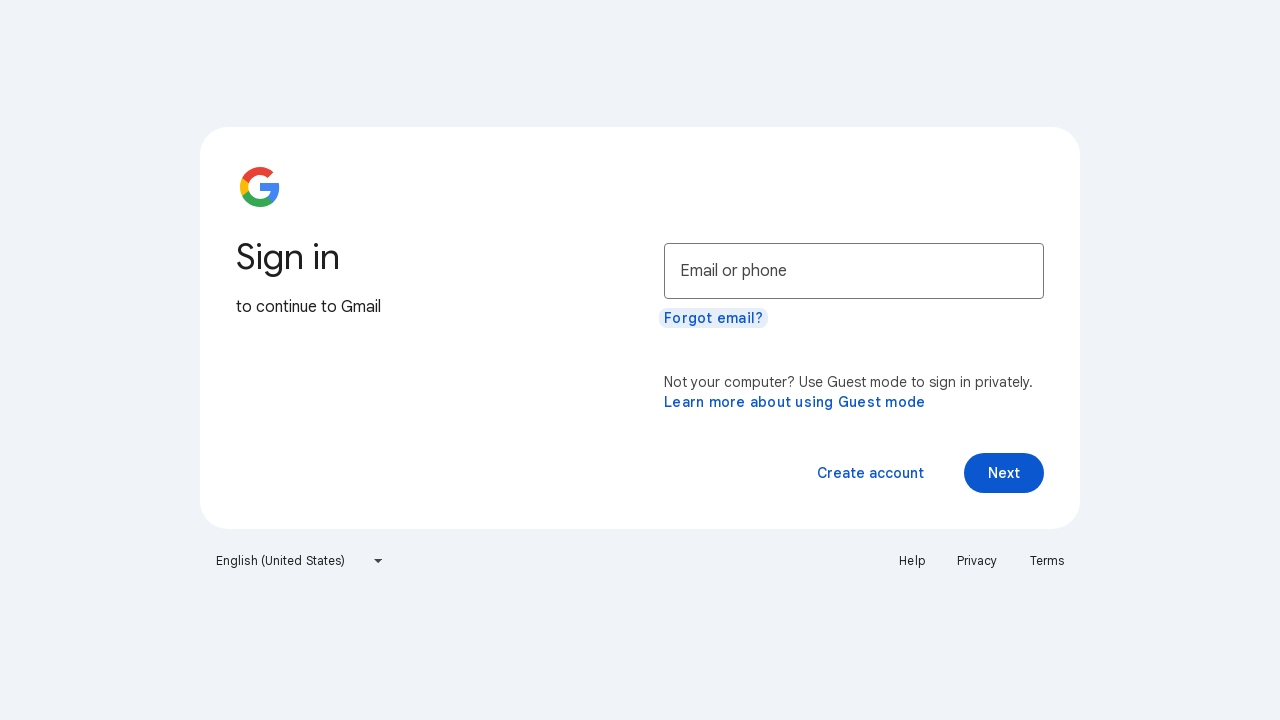

Retrieved background color from ::after pseudo-element
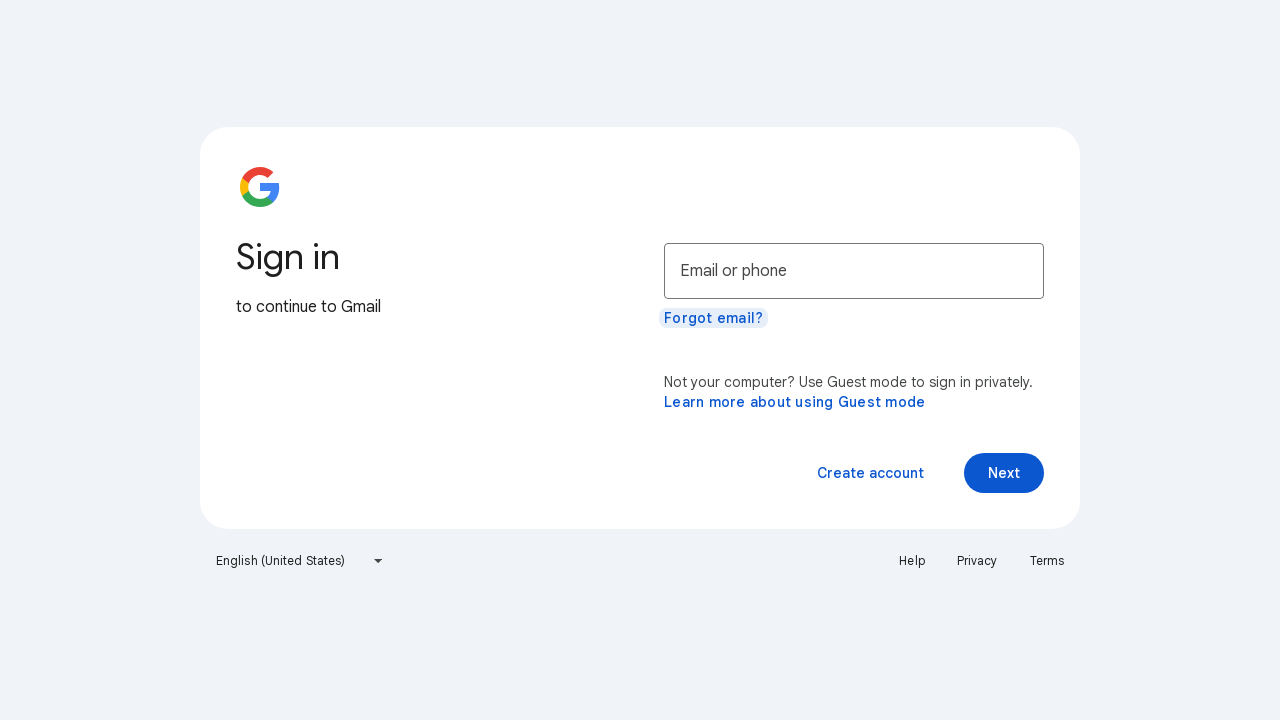

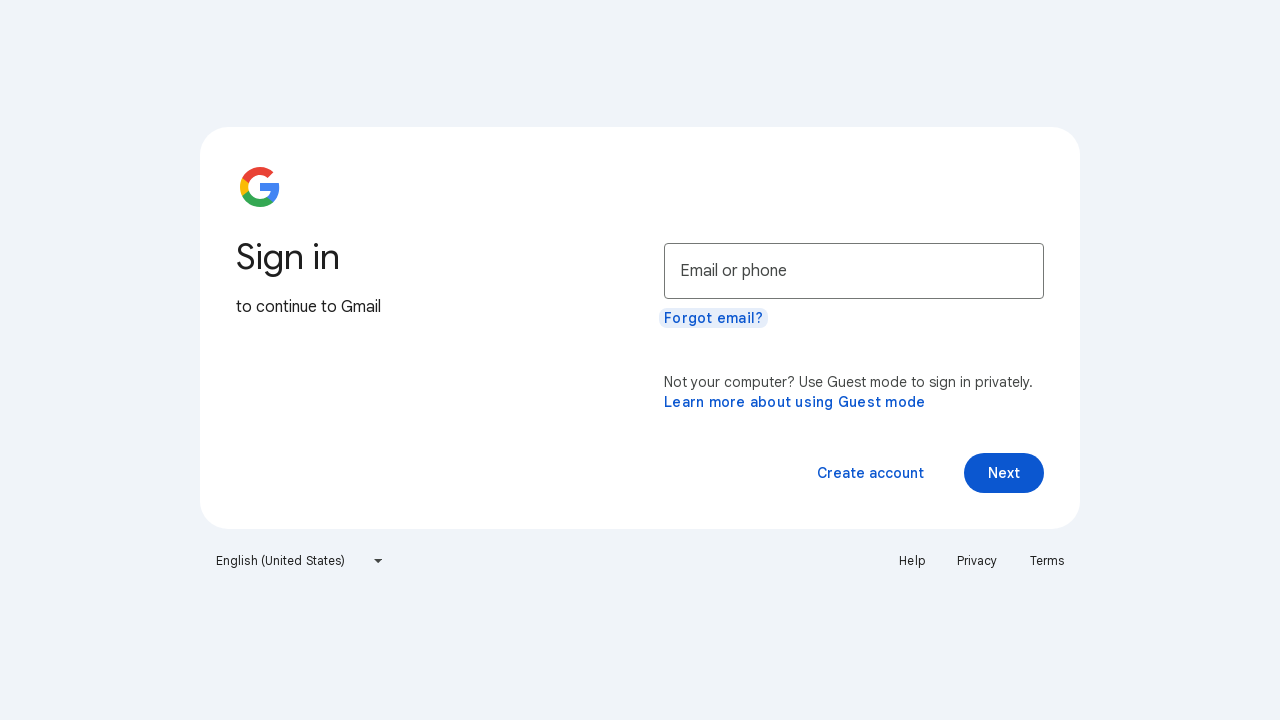